Tests page scrolling functionality including vertical and horizontal scrolling

Starting URL: https://www.tutorialspoint.com/selenium/practice/selenium_automation_practice.php

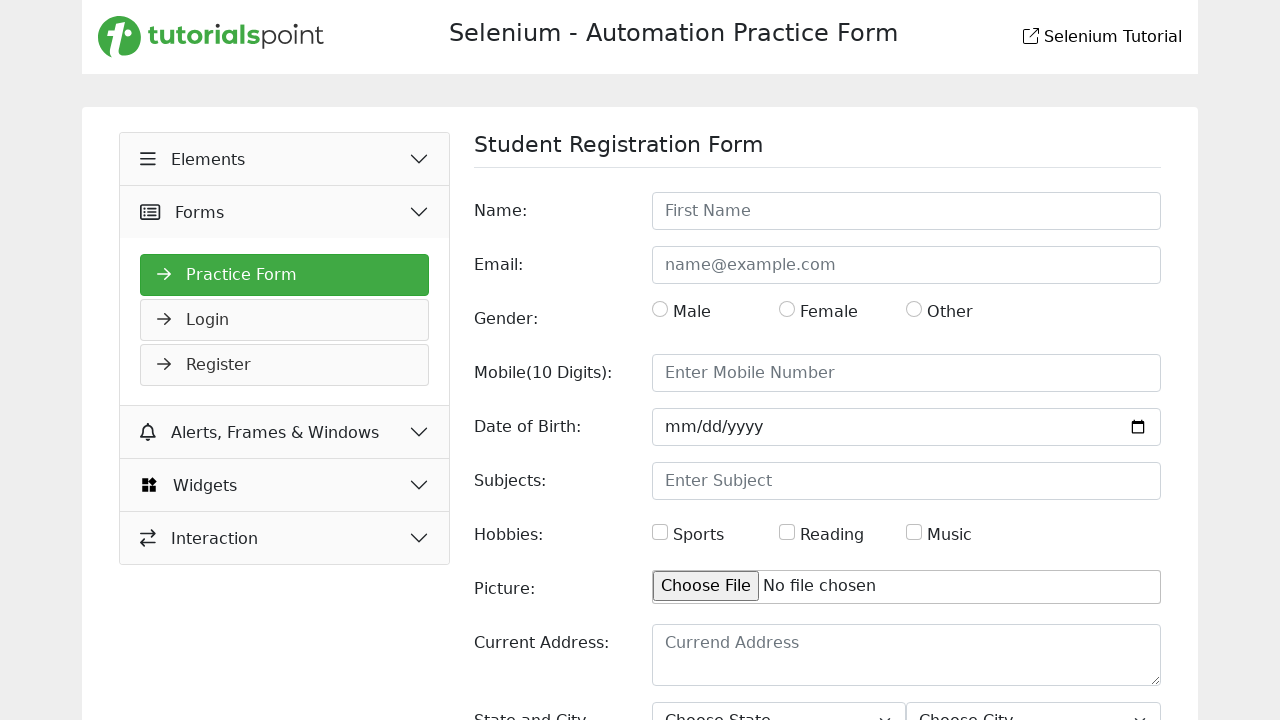

Clicked accordion button to expand section at (285, 485) on xpath=//button[@class='accordion-button collapsed' and @data-bs-target='#collaps
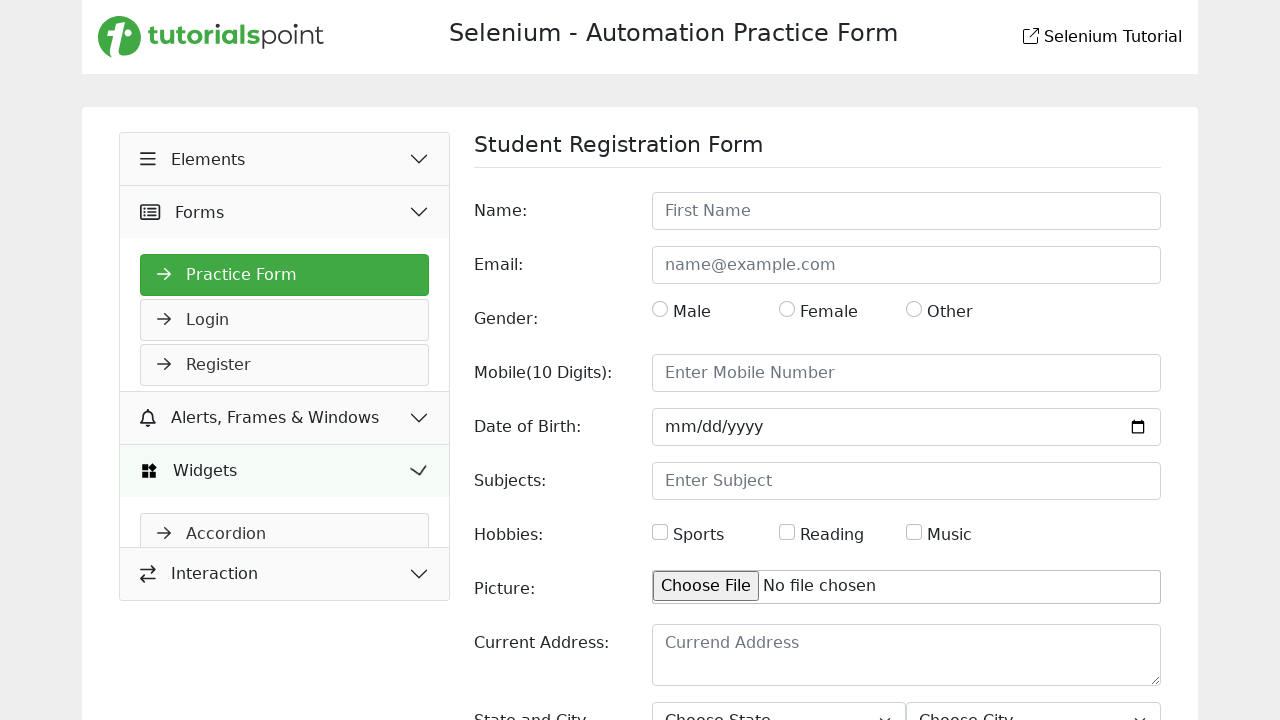

Navigated to scroll top page at (285, 408) on xpath=//a[@href='scroll-top.php']
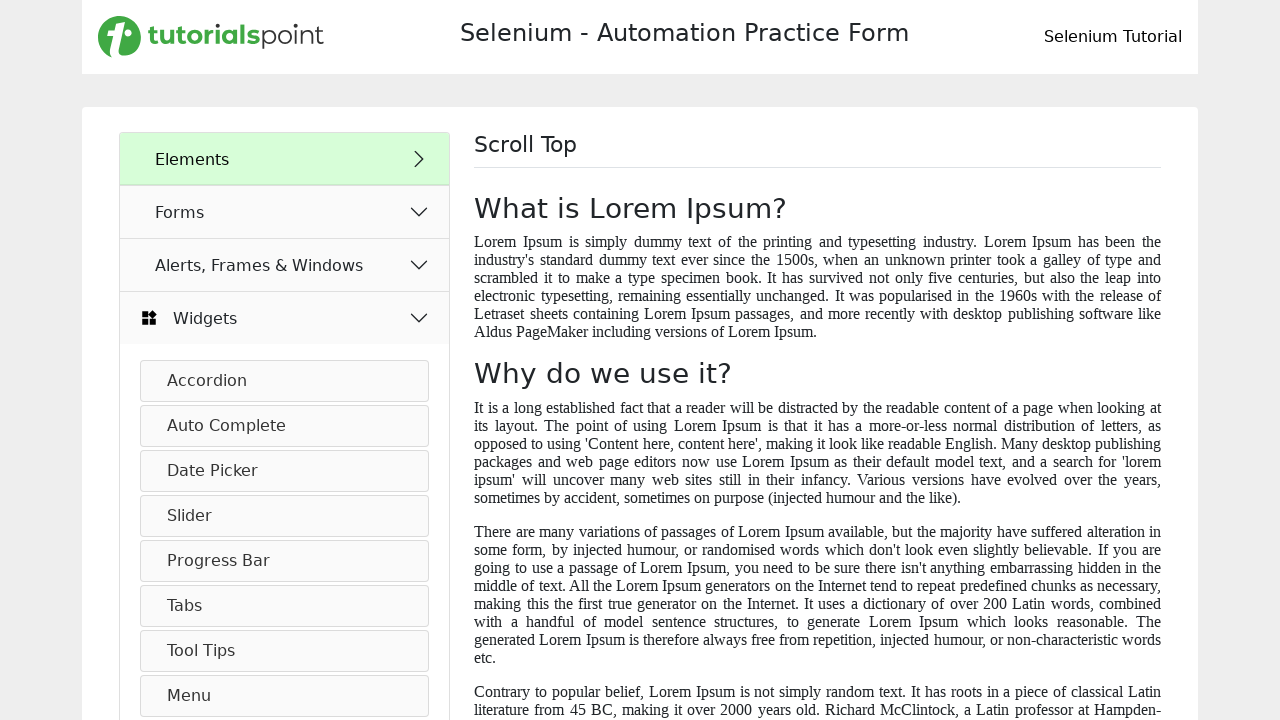

Scrolled to bottom of page
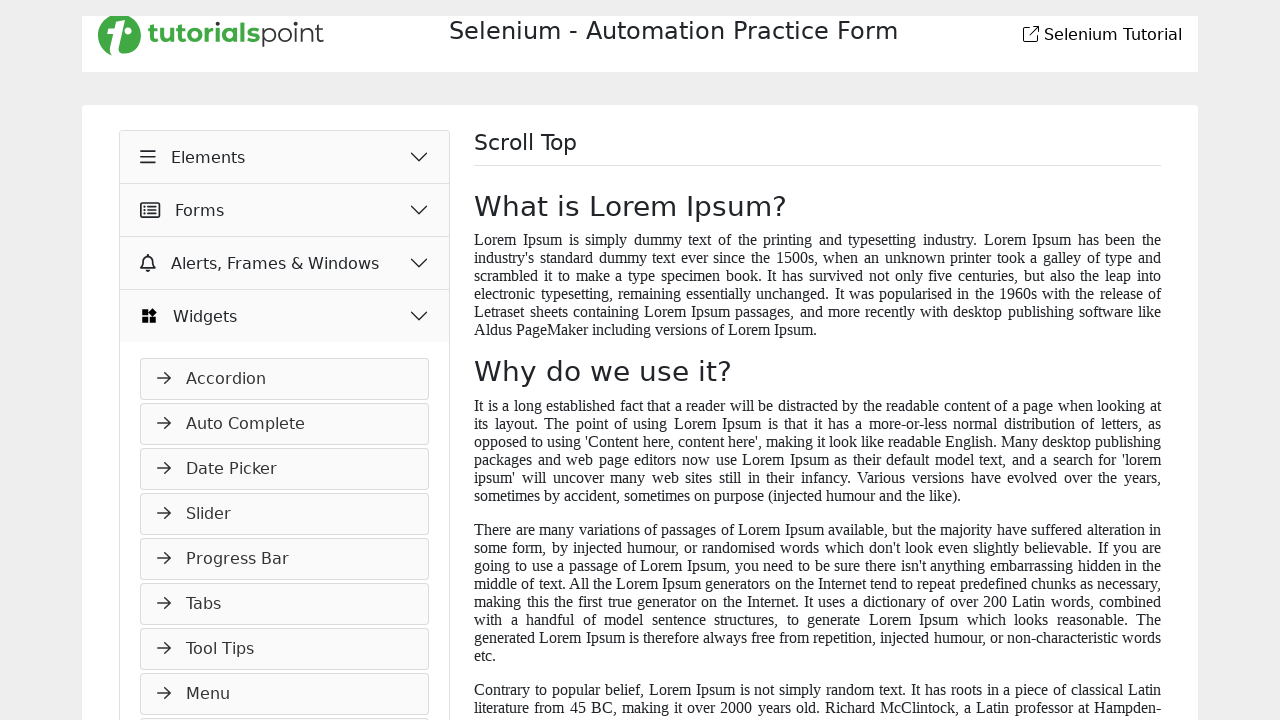

Scrolled back to top of page
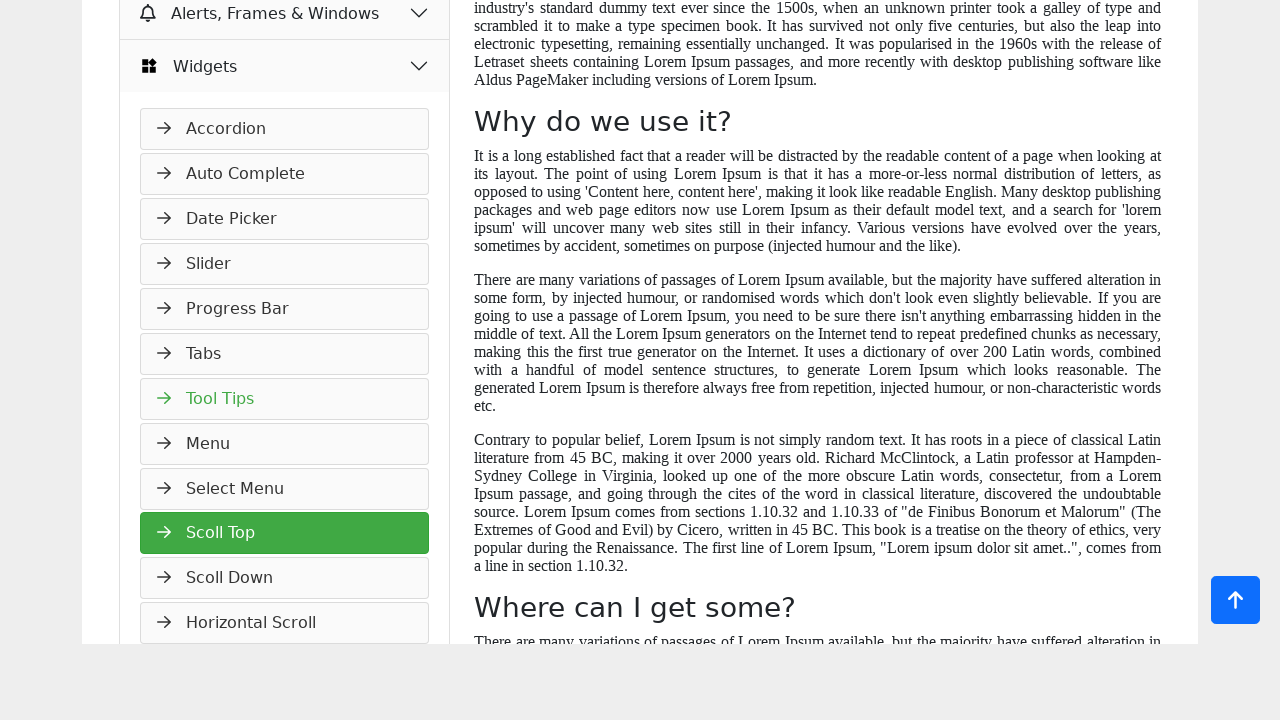

Navigated to horizontal scroll page at (285, 360) on xpath=//a[@href='horizontal-scroll.php']
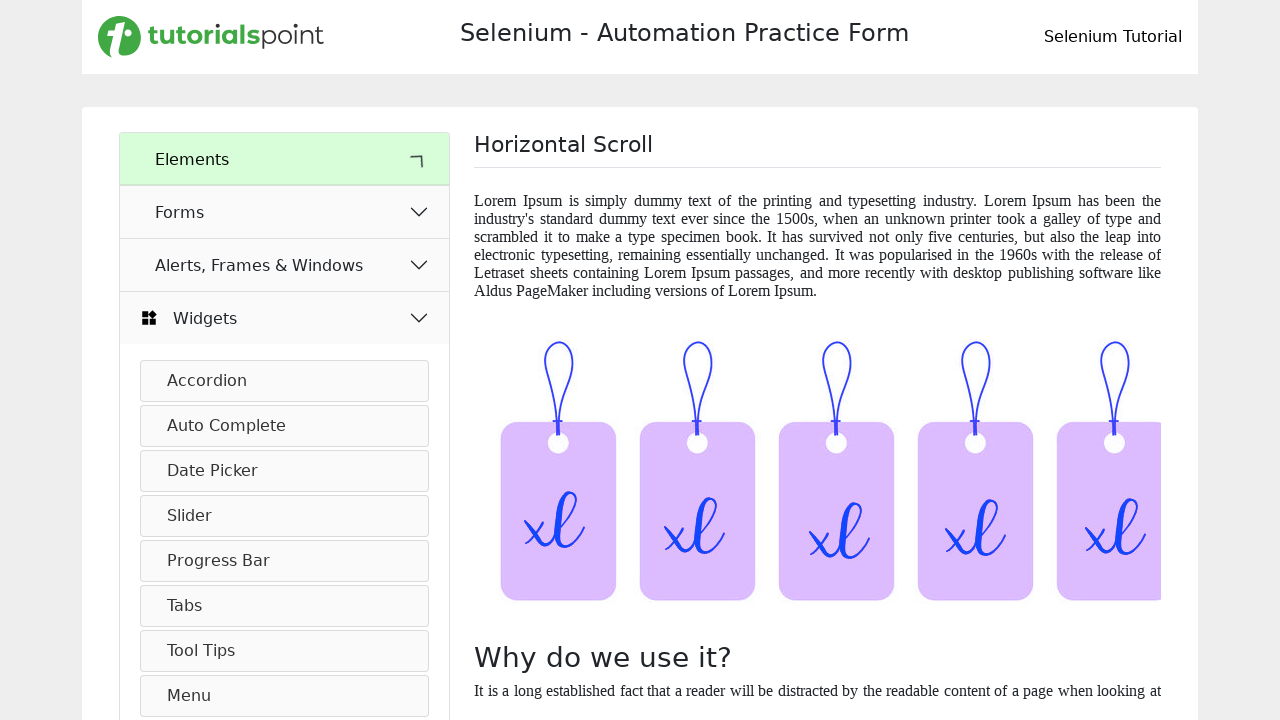

Scrolled horizontally to the right
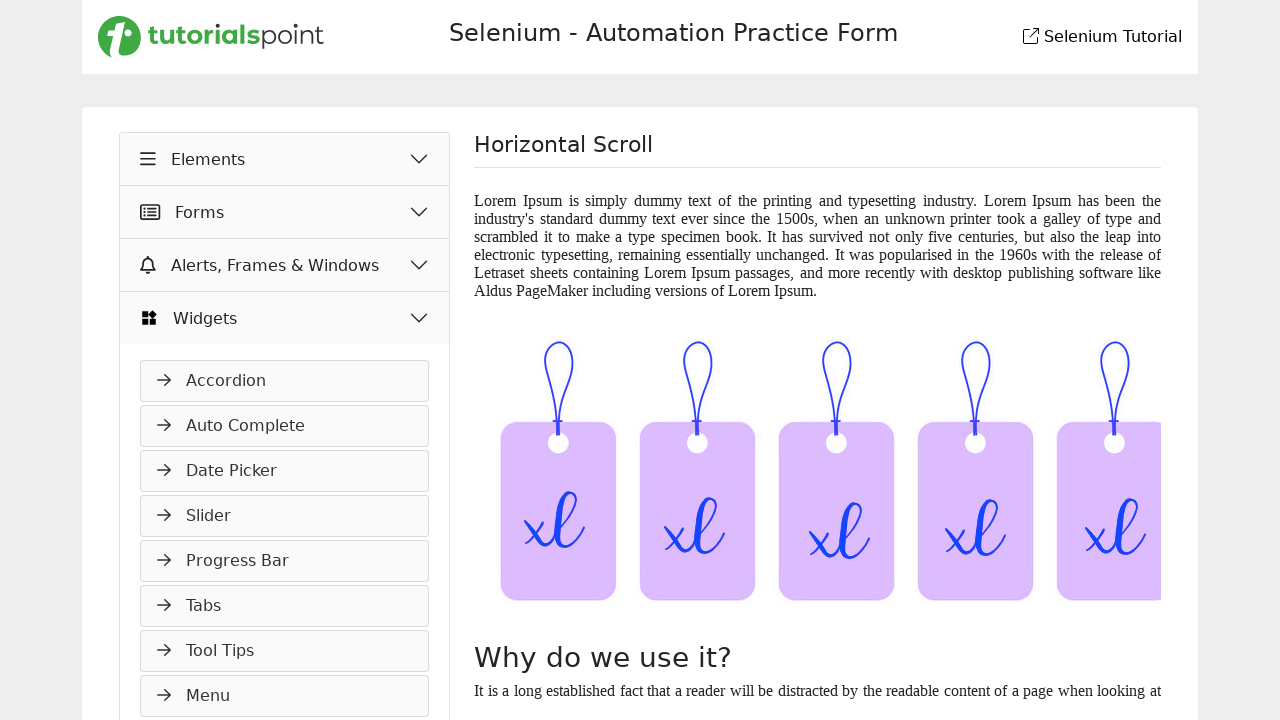

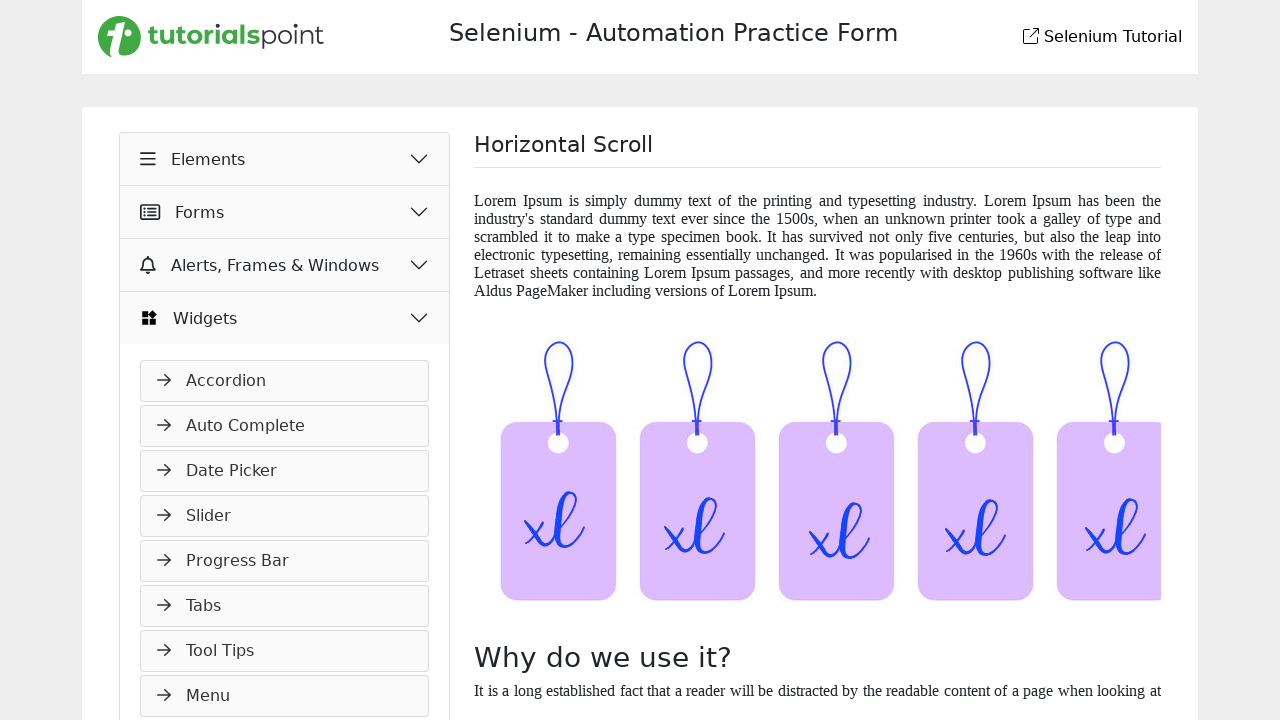